Tests dynamic loading functionality by clicking a start button and waiting for a loading icon to disappear before verifying the "Hello World!" text appears

Starting URL: https://automationfc.github.io/dynamic-loading/

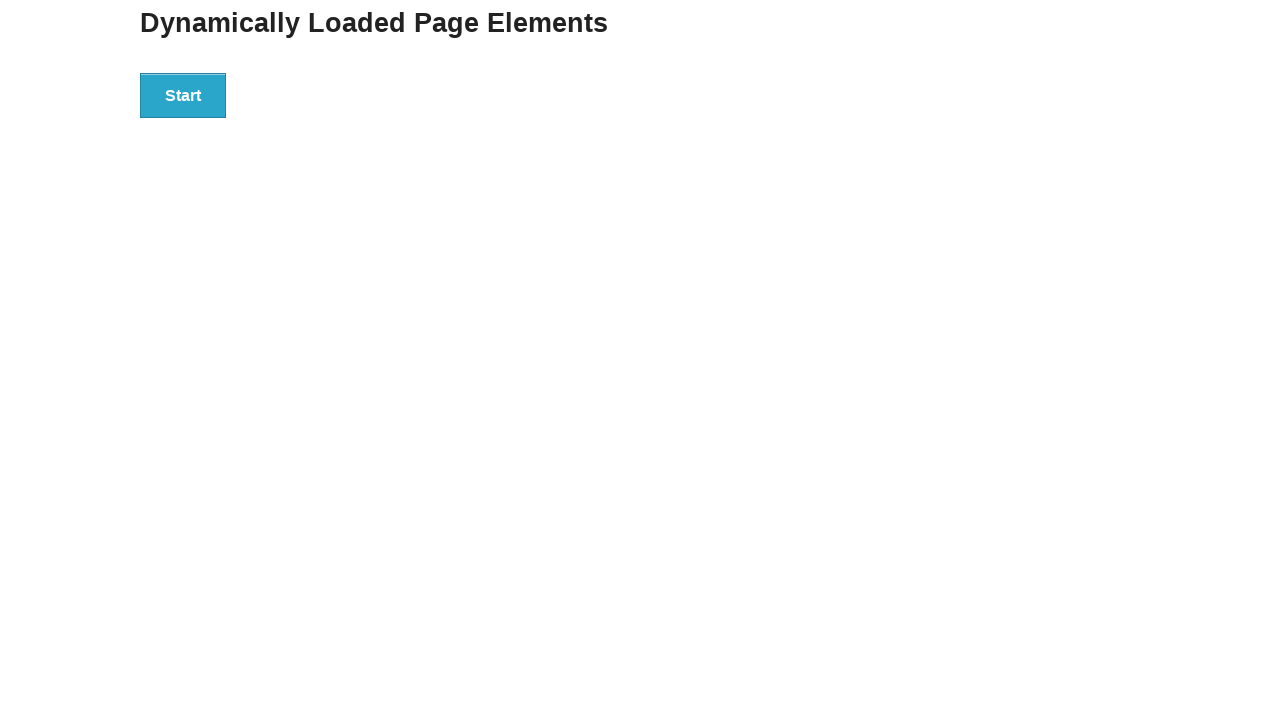

Clicked the start button to initiate dynamic loading at (183, 95) on div#start>button
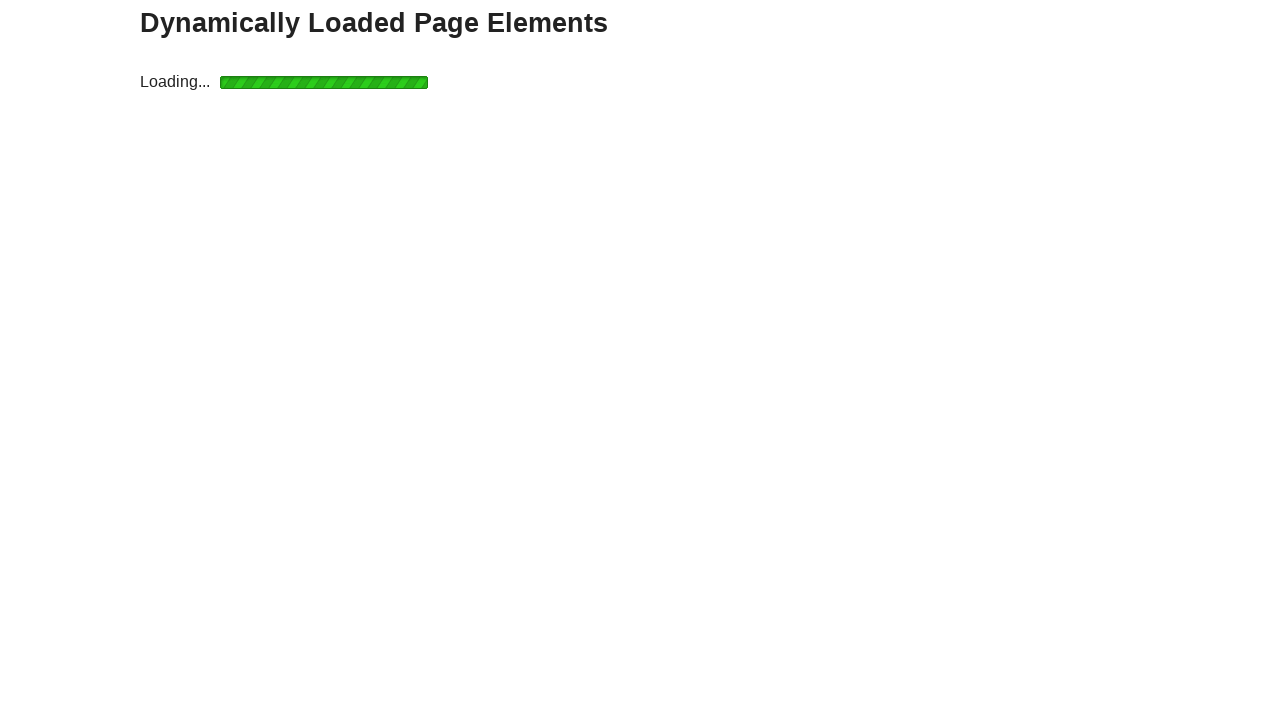

Loading icon disappeared
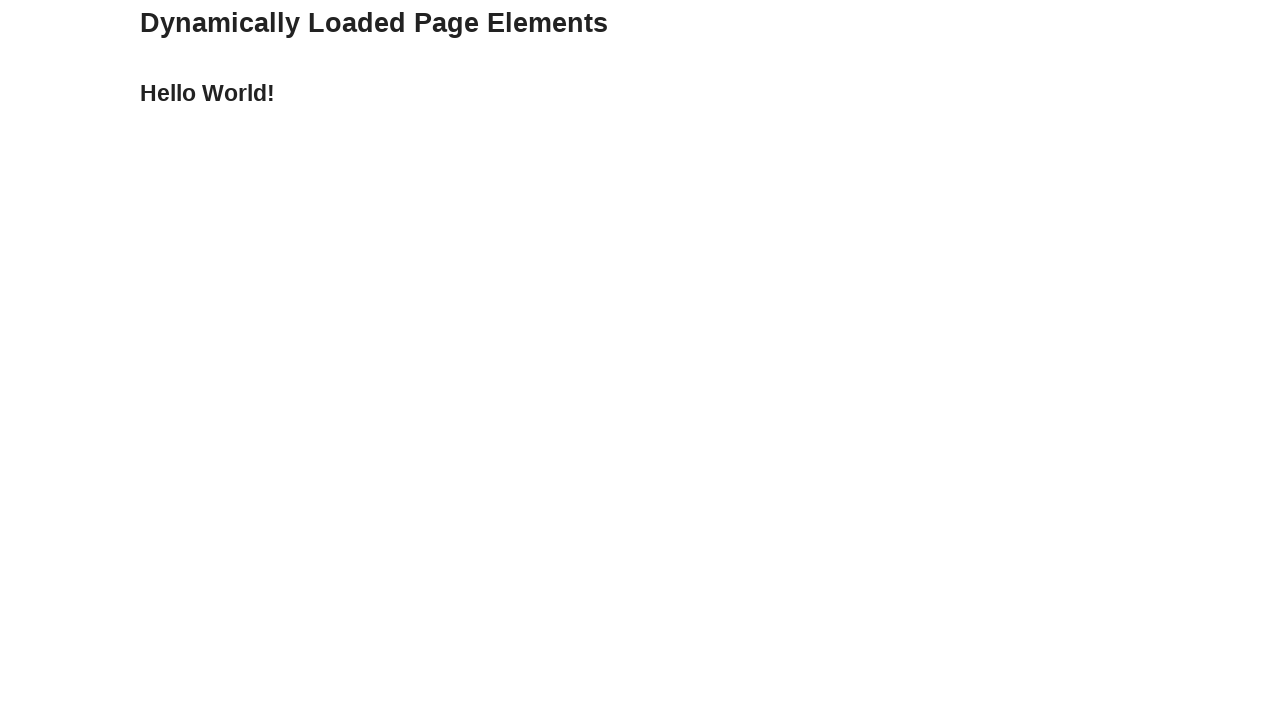

Hello World! text appeared successfully
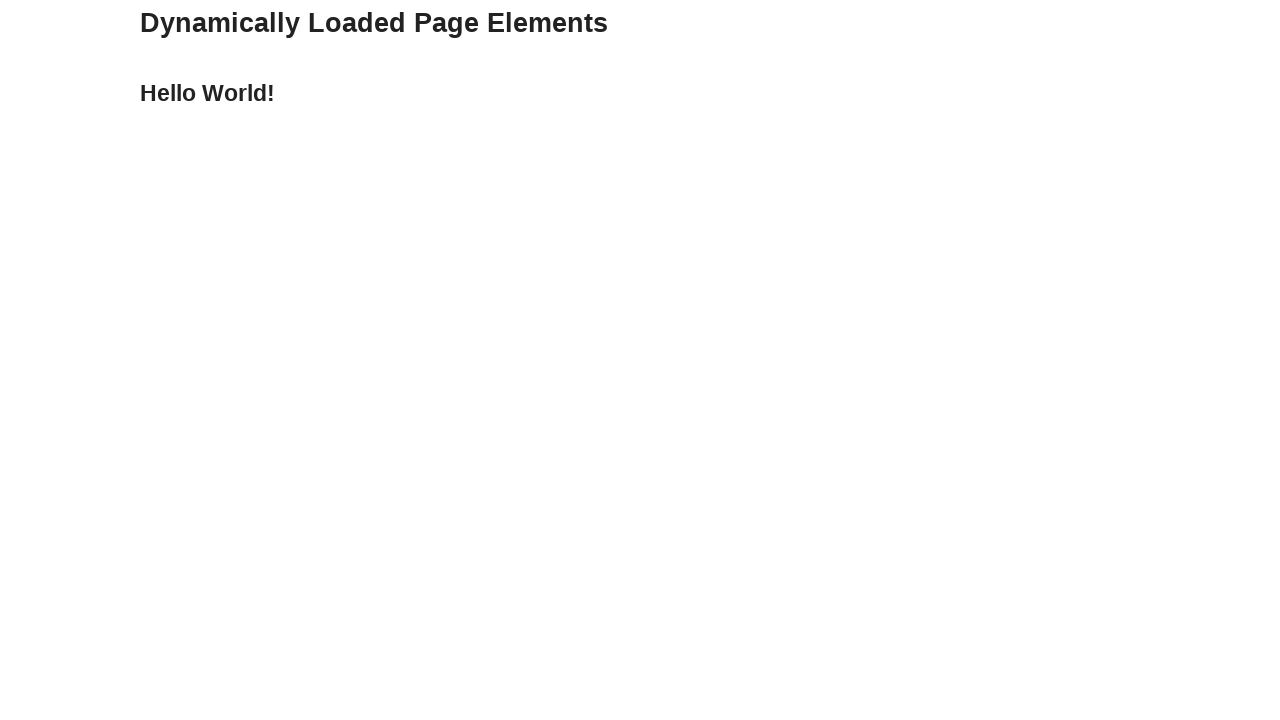

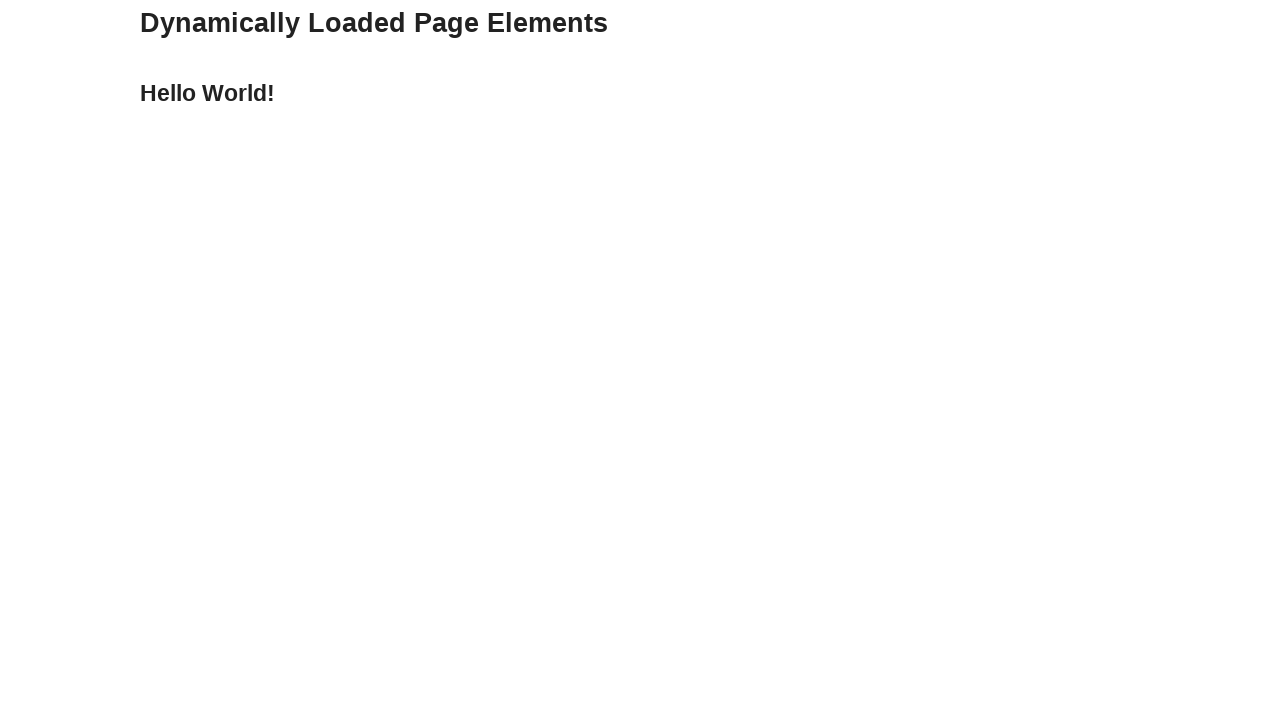